Tests forgot password functionality with correct credentials to verify successful password recovery

Starting URL: https://parabank.parasoft.com/parabank/index.htm

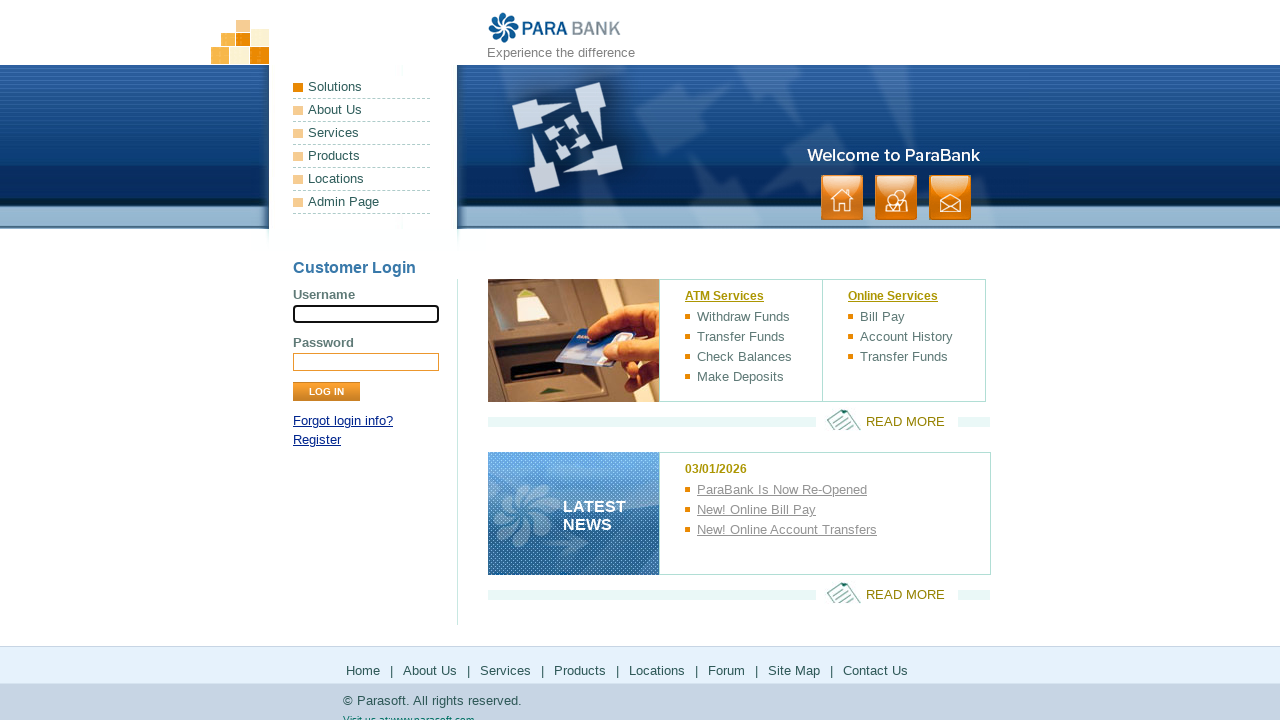

Clicked on 'Forgot' password link at (343, 421) on a:has-text("Forgot")
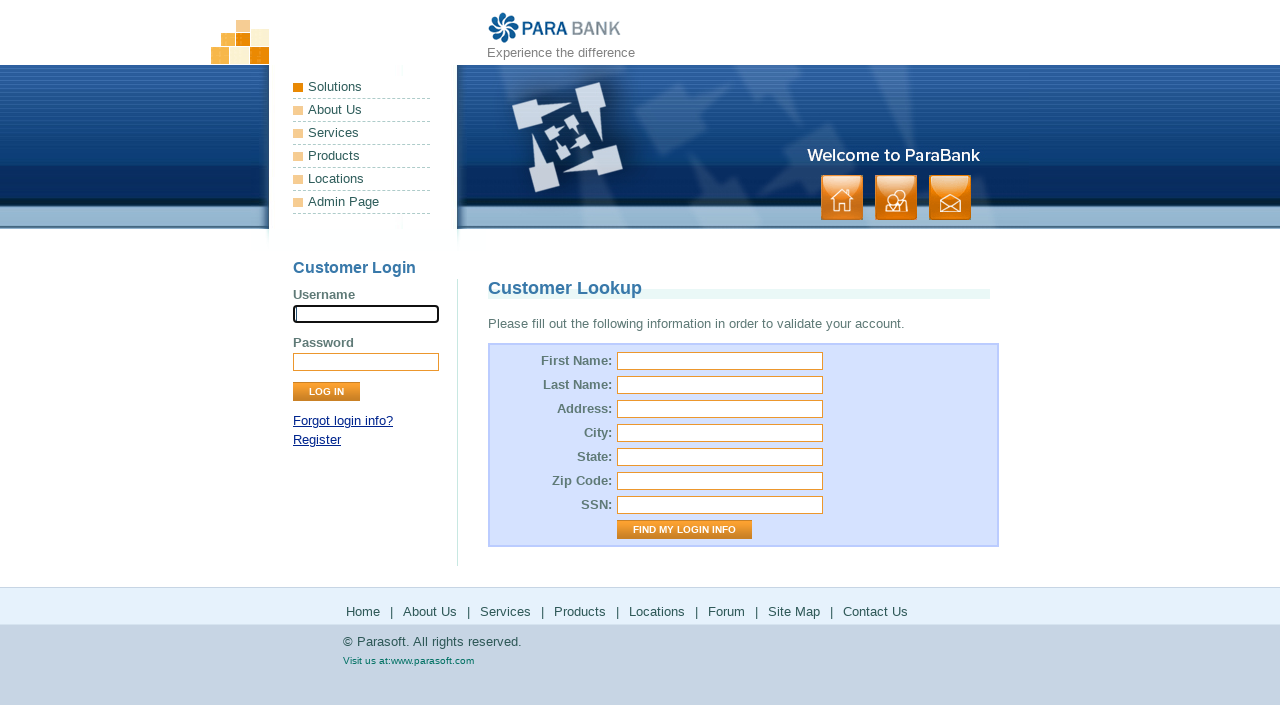

Password reset page loaded successfully
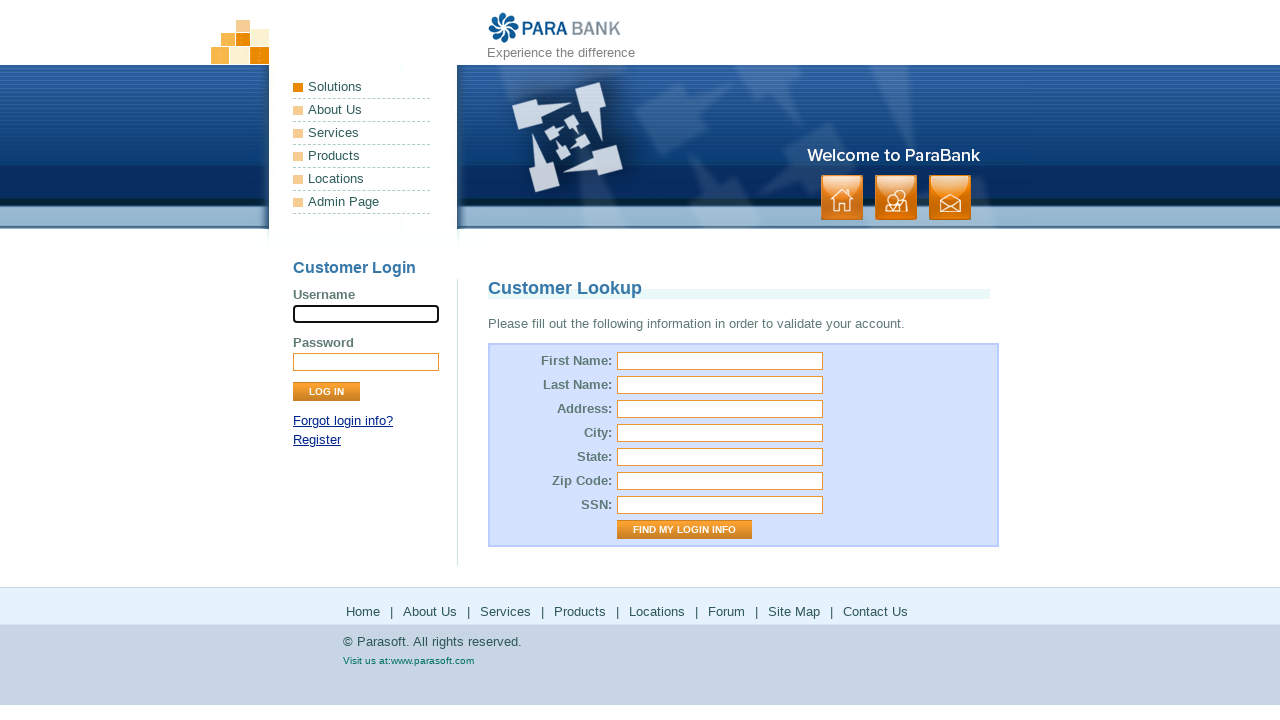

Filled first name field with 'John' on #firstName
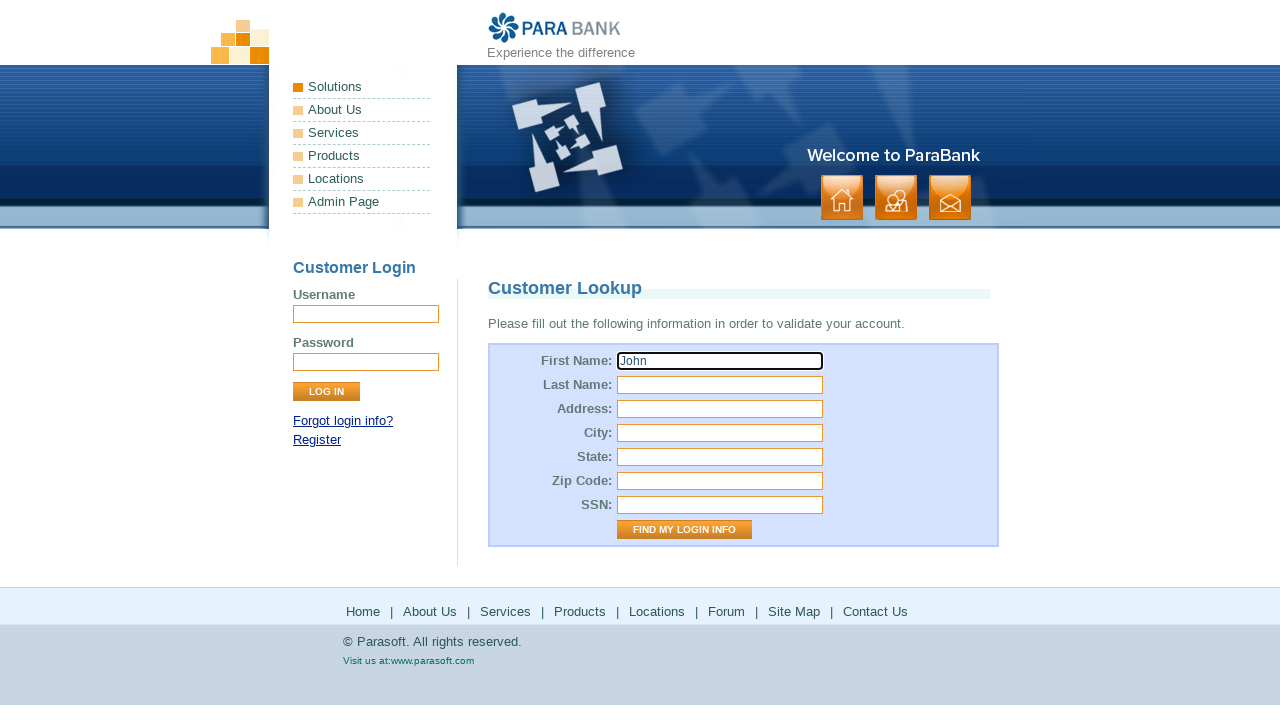

Filled last name field with 'Smith' on #lastName
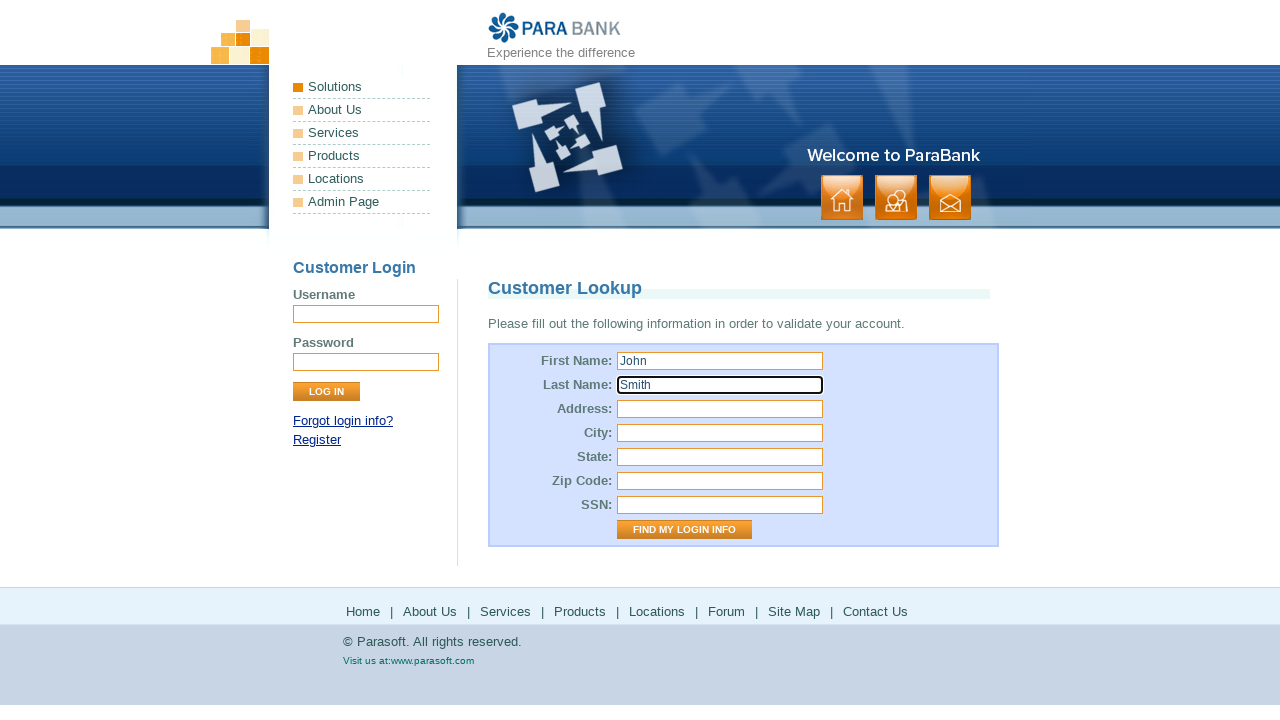

Filled street address field with 'Main street' on input[id="address.street"]
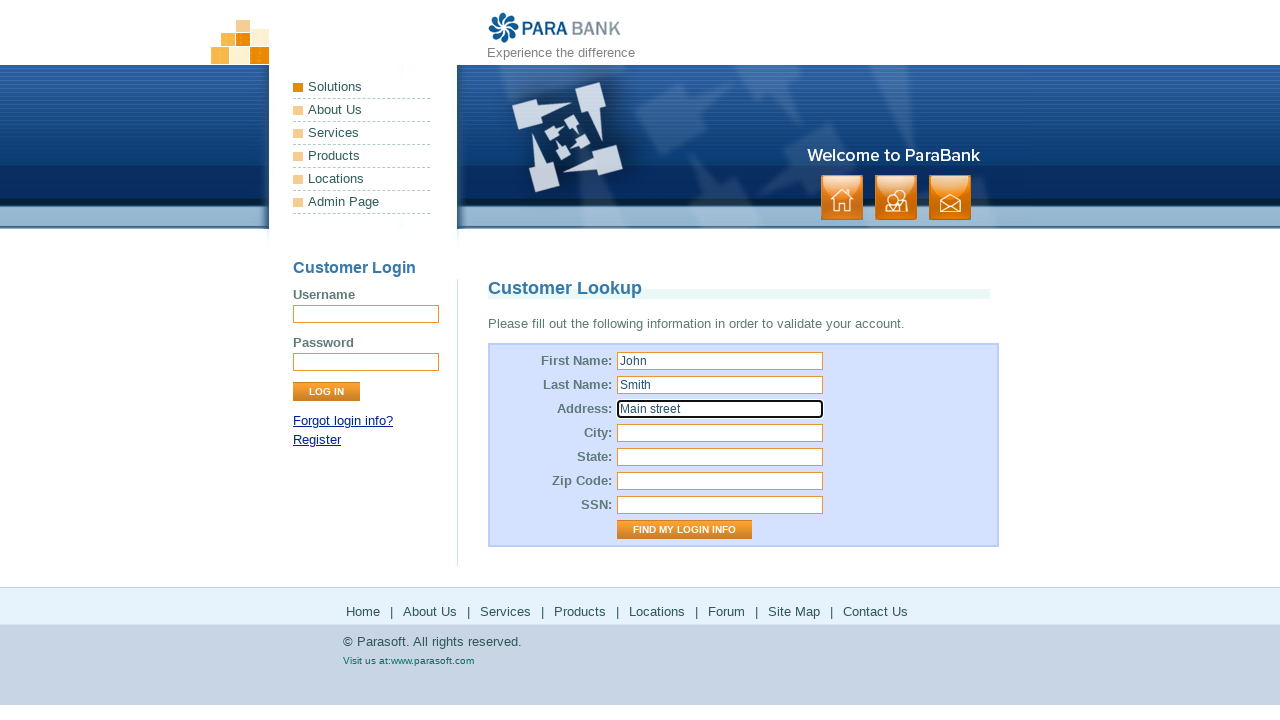

Filled city field with 'Anytown' on input[id="address.city"]
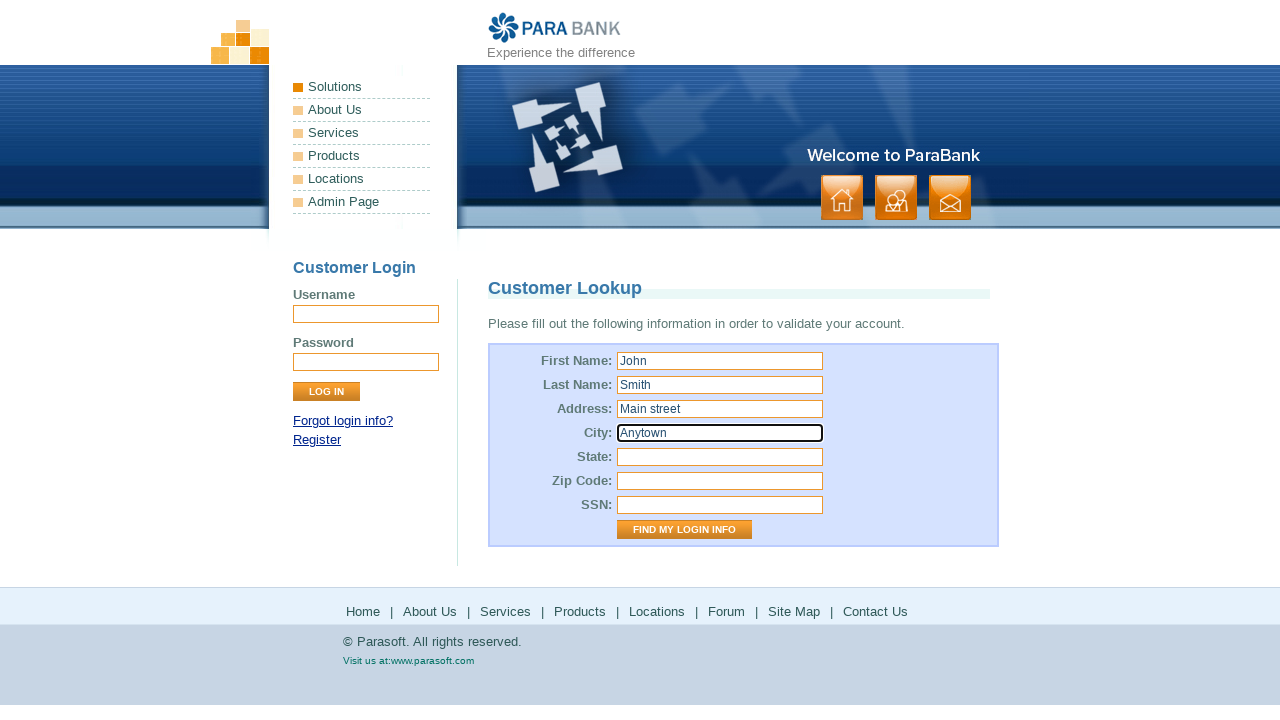

Filled state field with 'California' on input[id="address.state"]
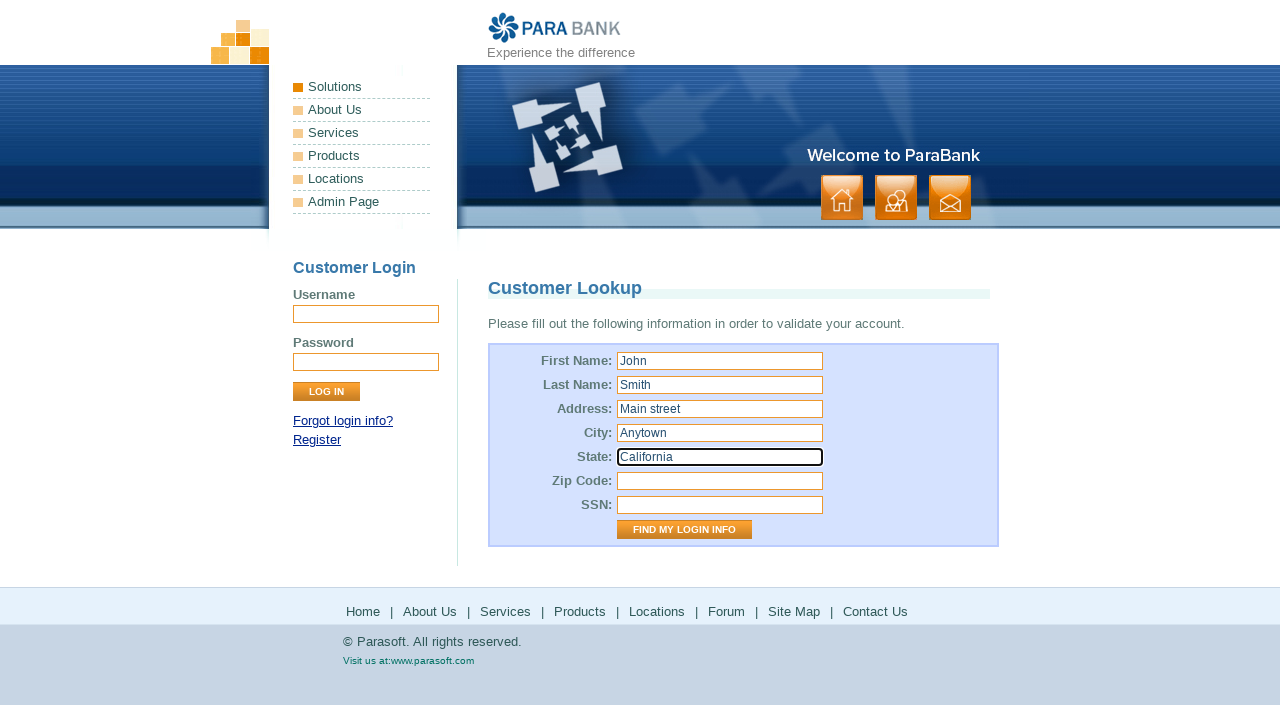

Filled zip code field with '123456' on input[id="address.zipCode"]
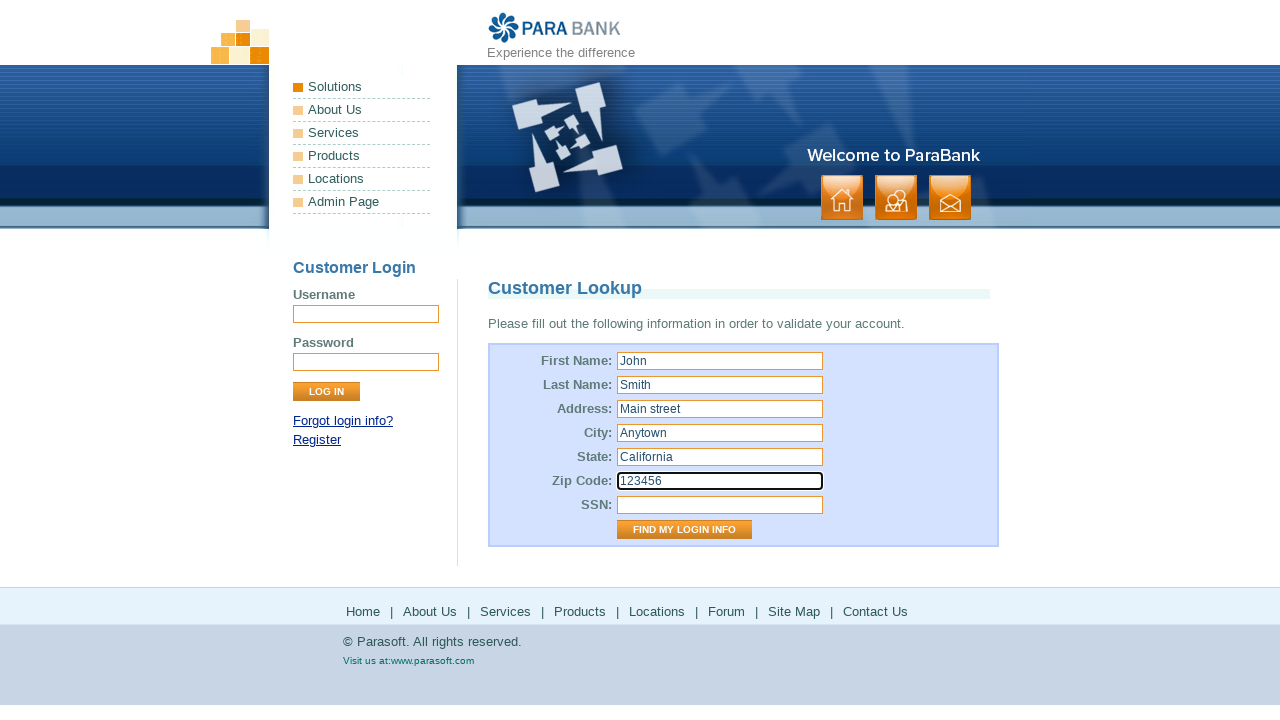

Filled SSN field with '456789' on #ssn
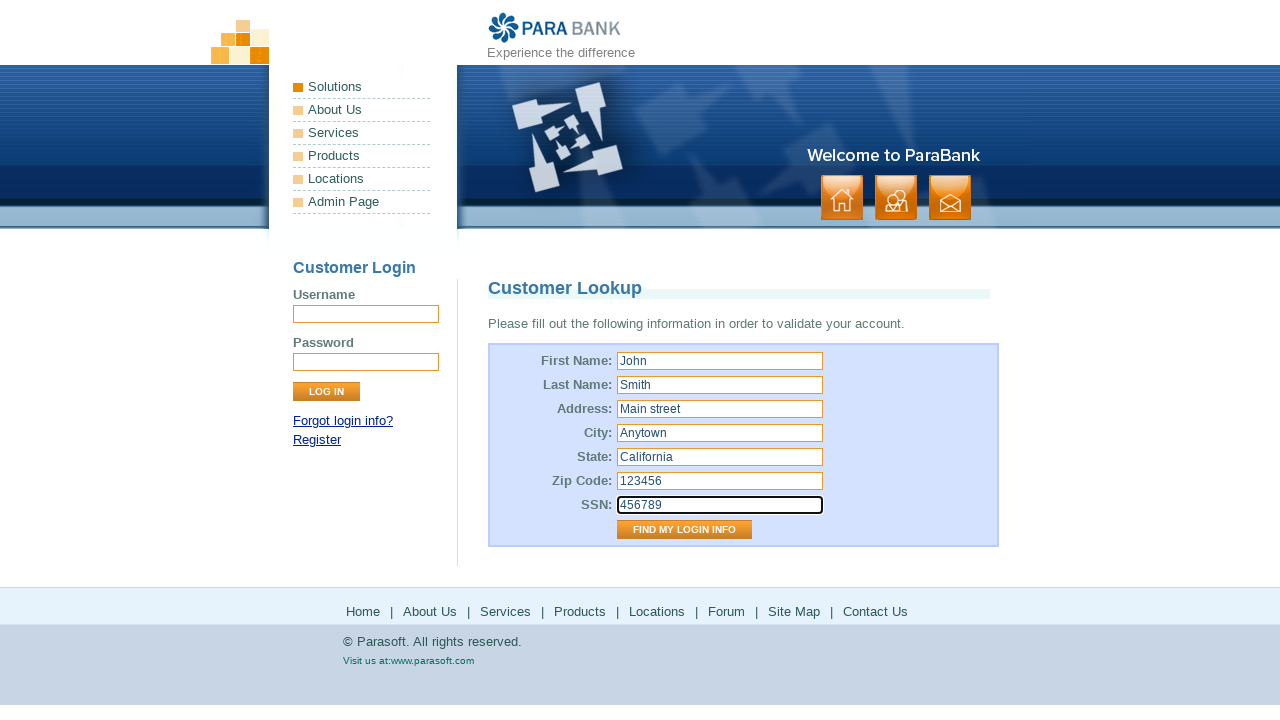

Clicked 'Find My Login Info' button to submit password recovery form at (684, 530) on input[value="Find My Login Info"]
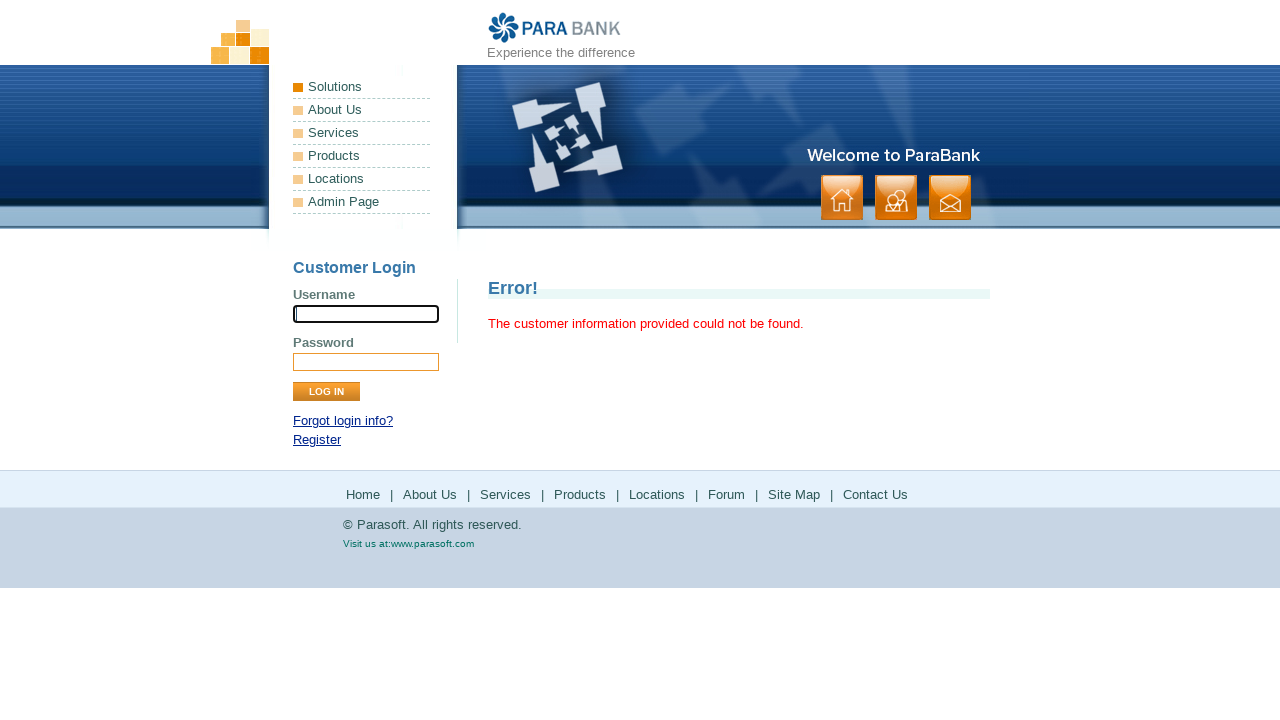

Waited 2 seconds for server response
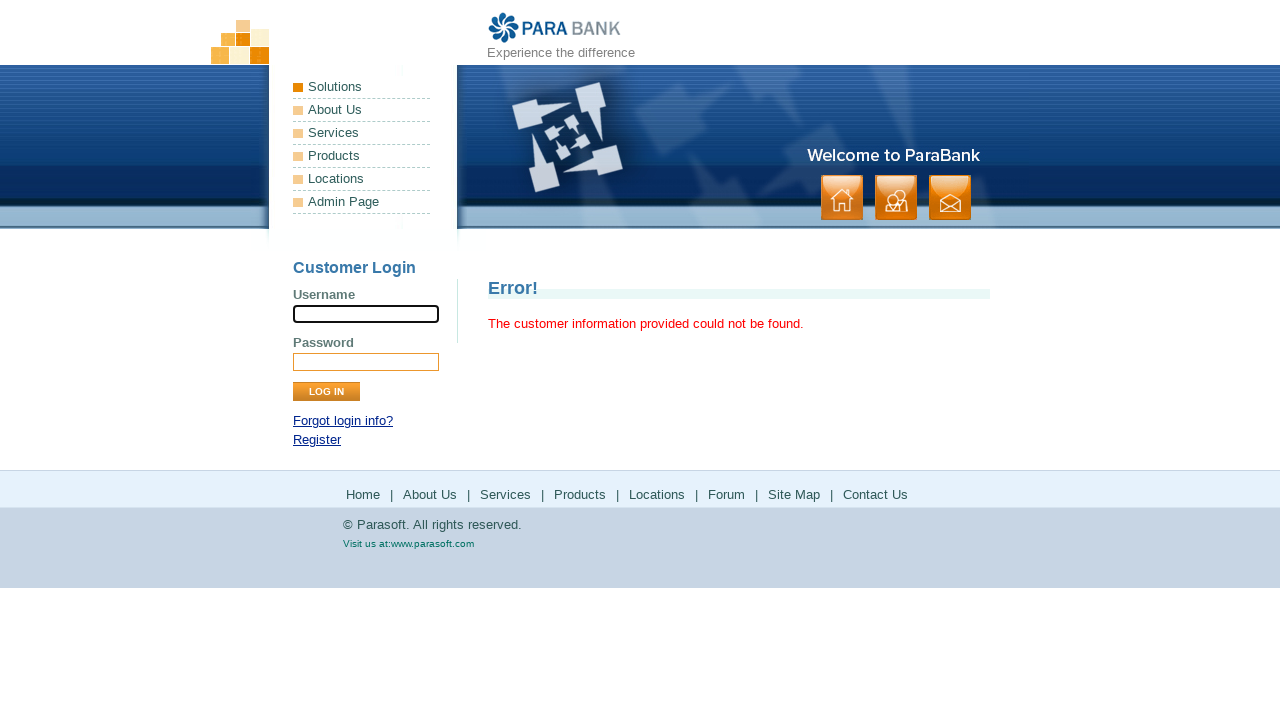

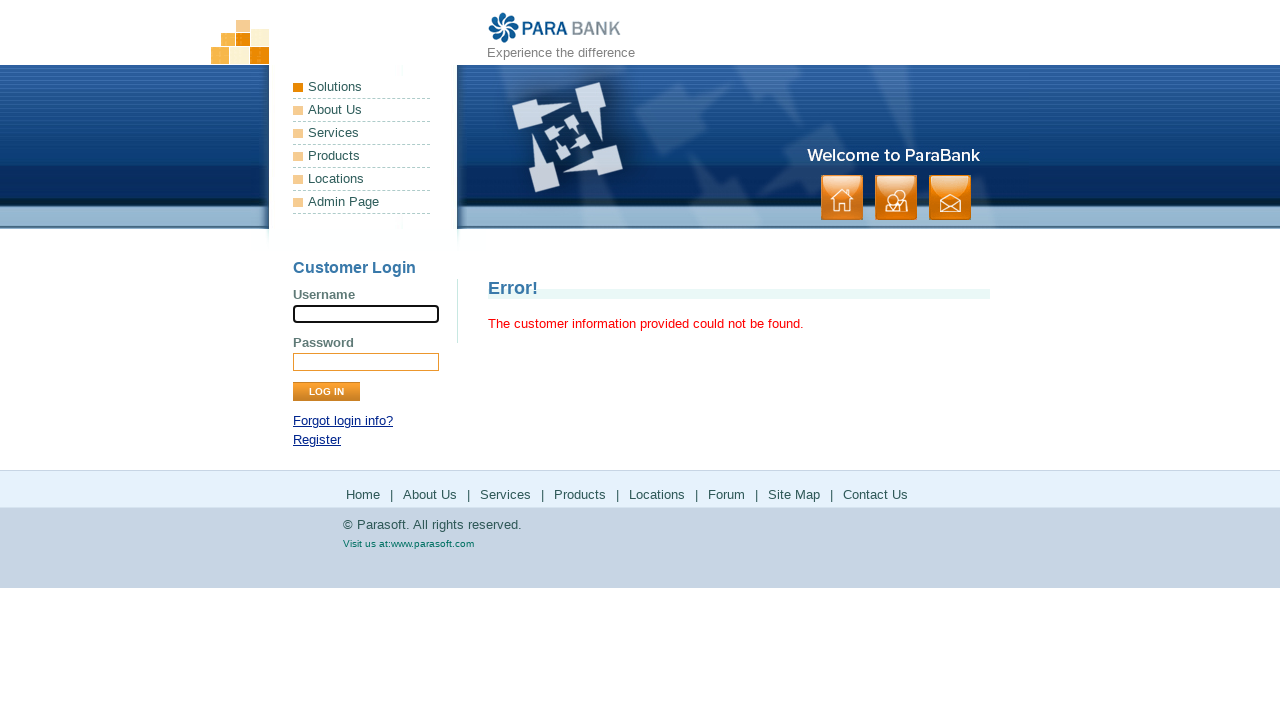